Tests a registration form by filling in first name, last name, email, phone, and address fields, then submits and verifies the success message.

Starting URL: http://suninjuly.github.io/registration1.html

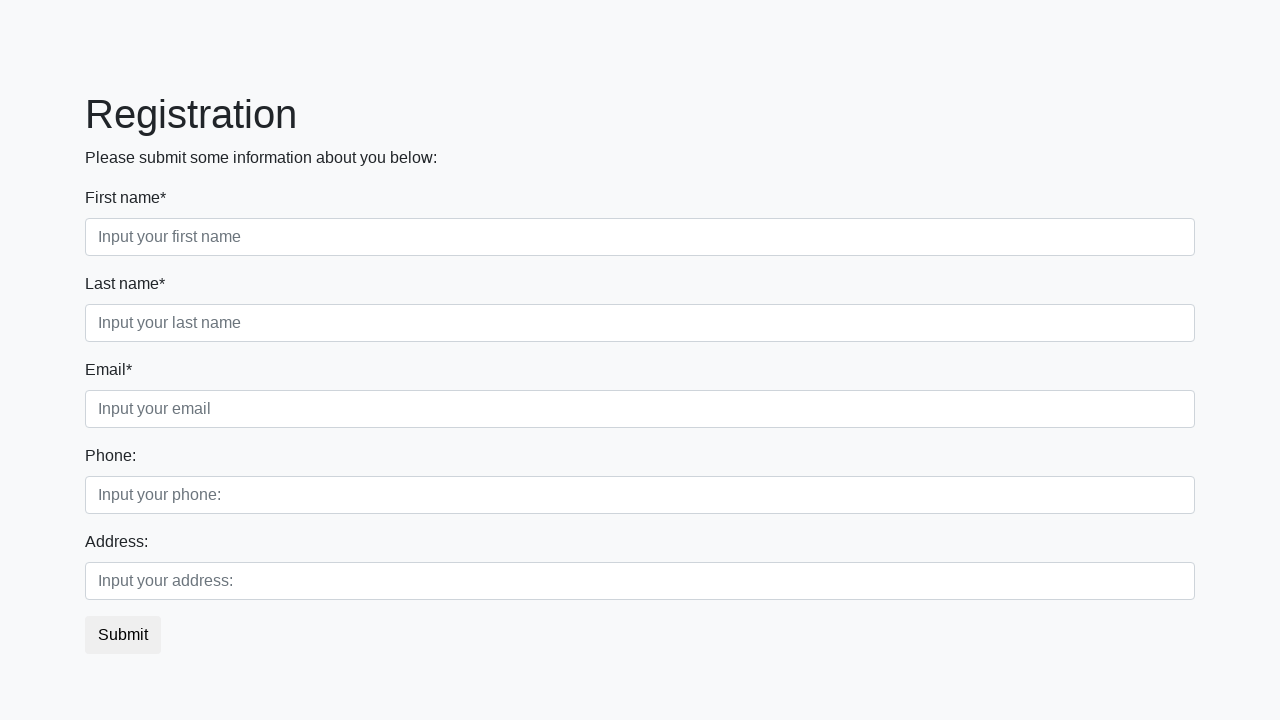

Filled first name field with 'Ivan' on input[placeholder='Input your first name']
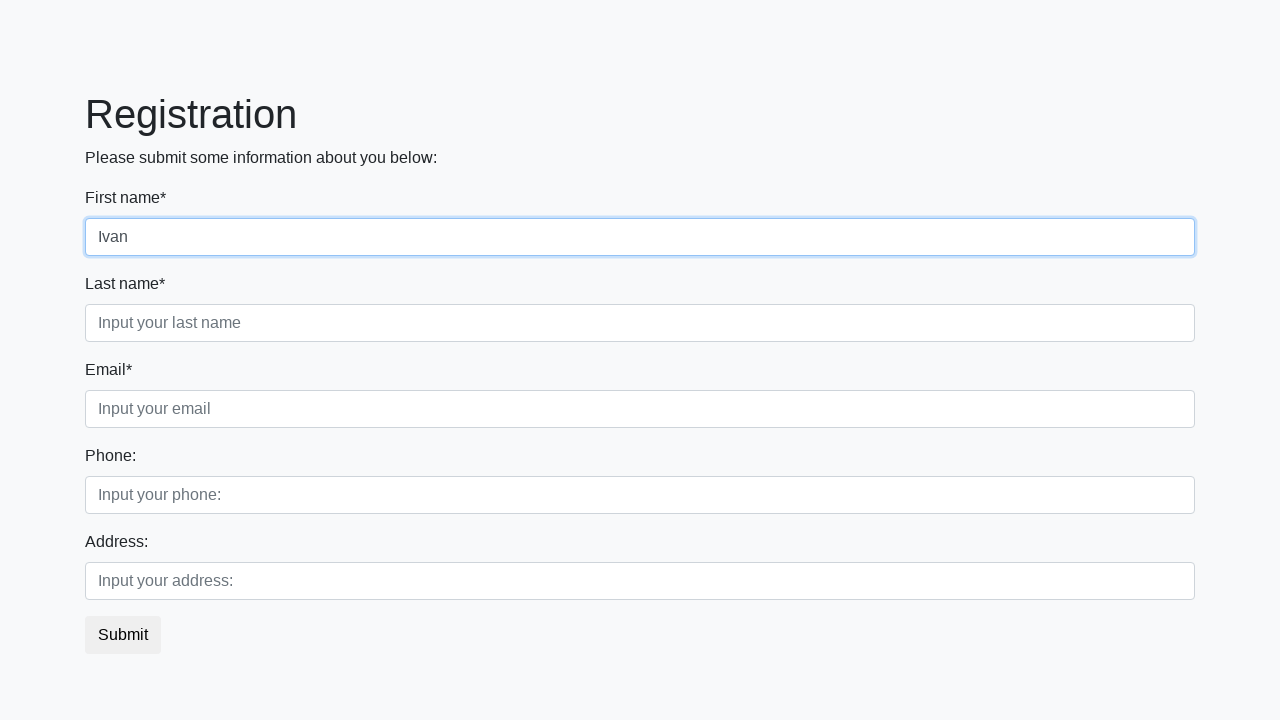

Filled last name field with 'Ivanov' on input[placeholder='Input your last name']
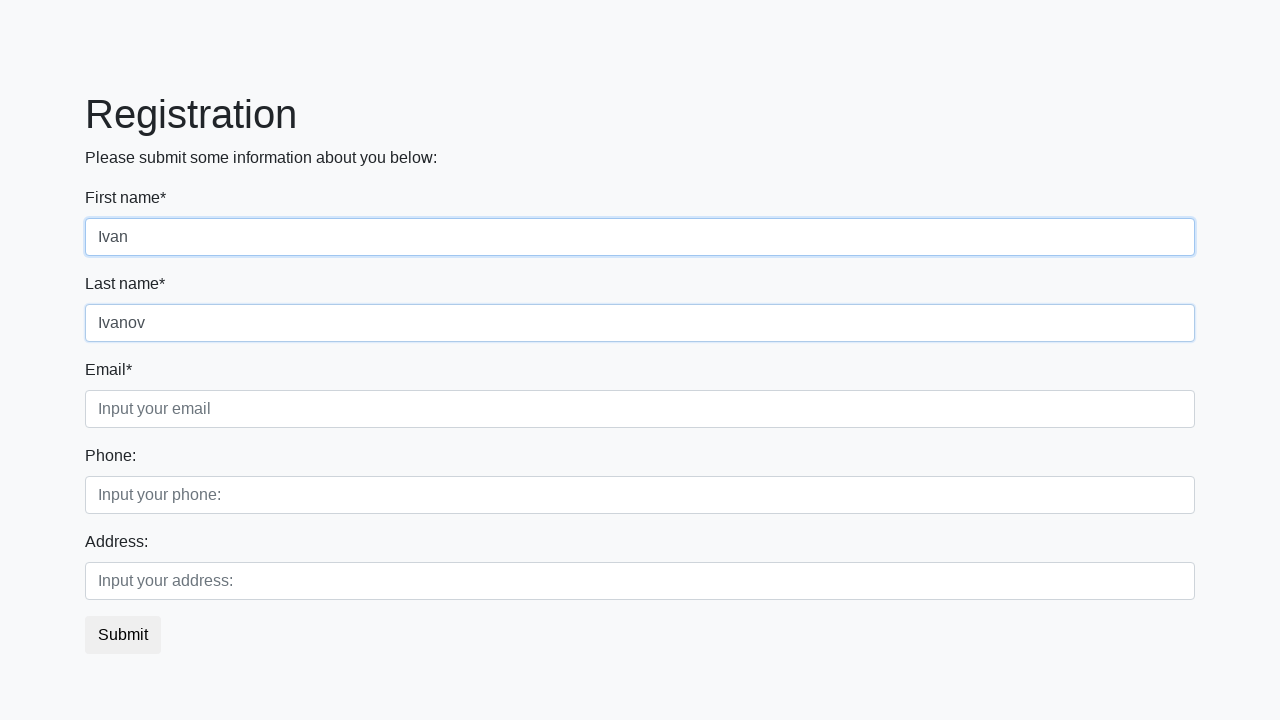

Filled email field with 'ivan07@list.ru' on input[placeholder='Input your email']
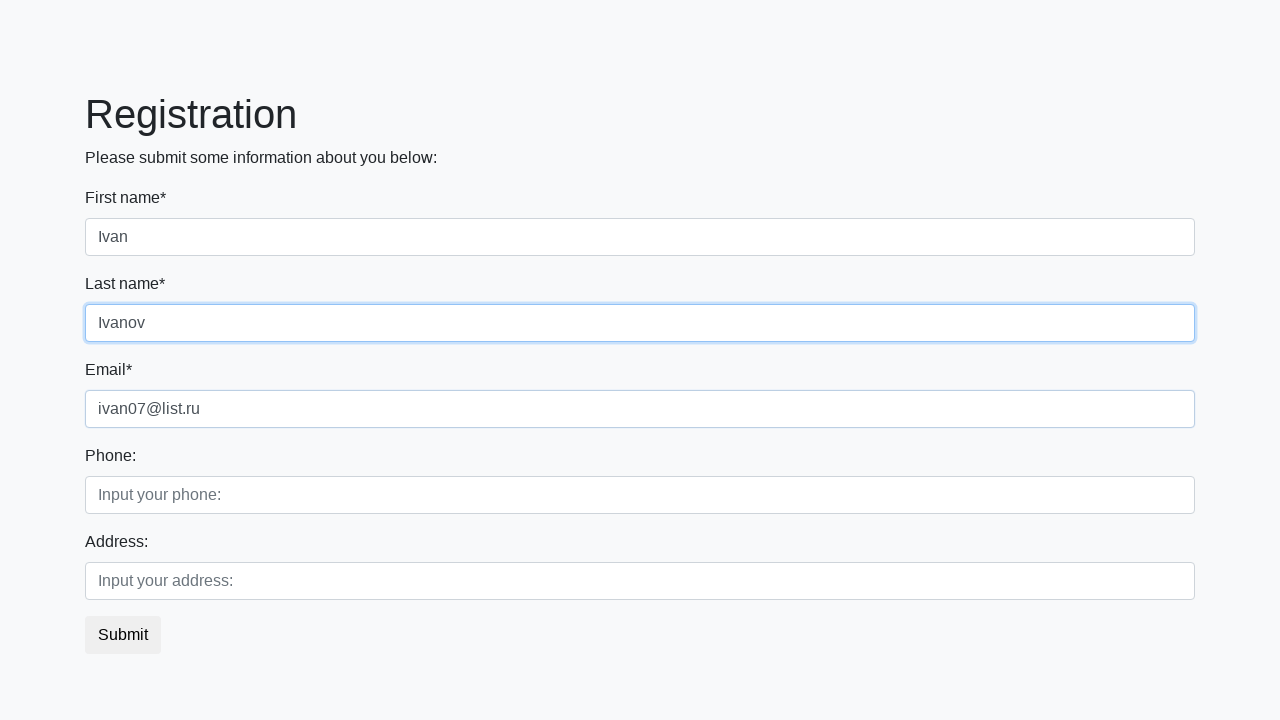

Filled phone field with '11222344455' on input[placeholder='Input your phone:']
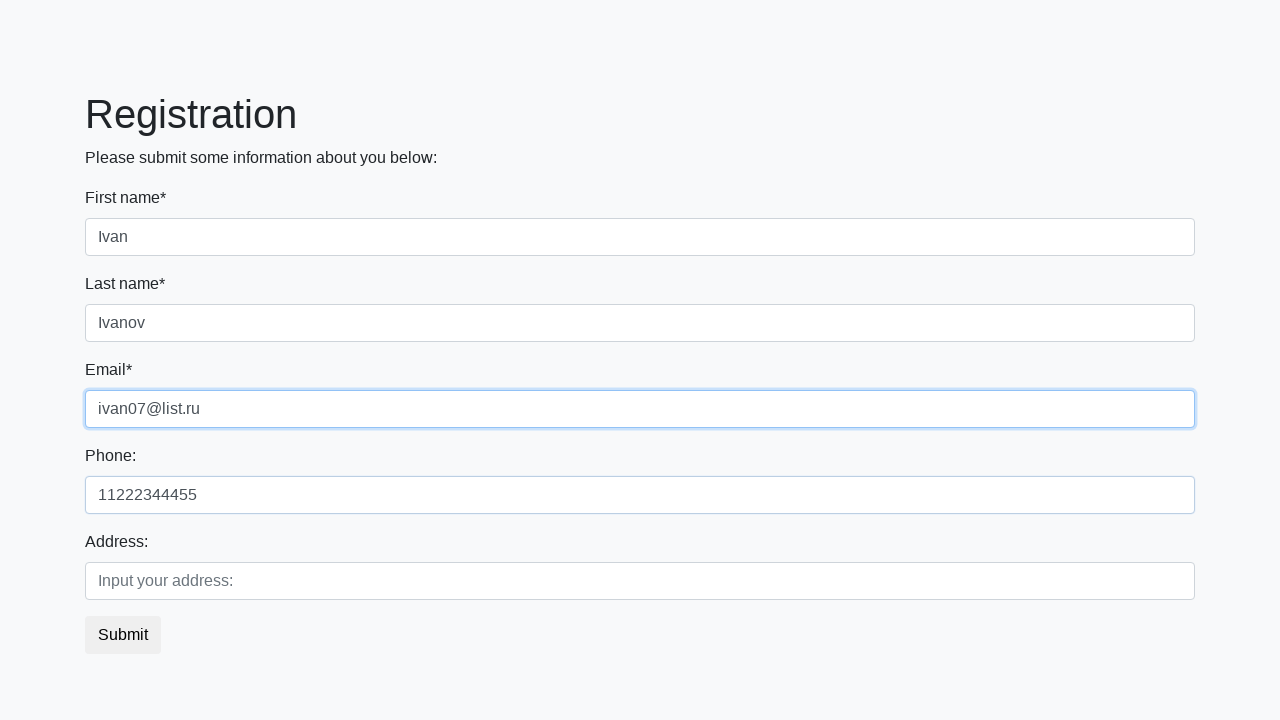

Filled address field with 'Moscow' on input[placeholder='Input your address:']
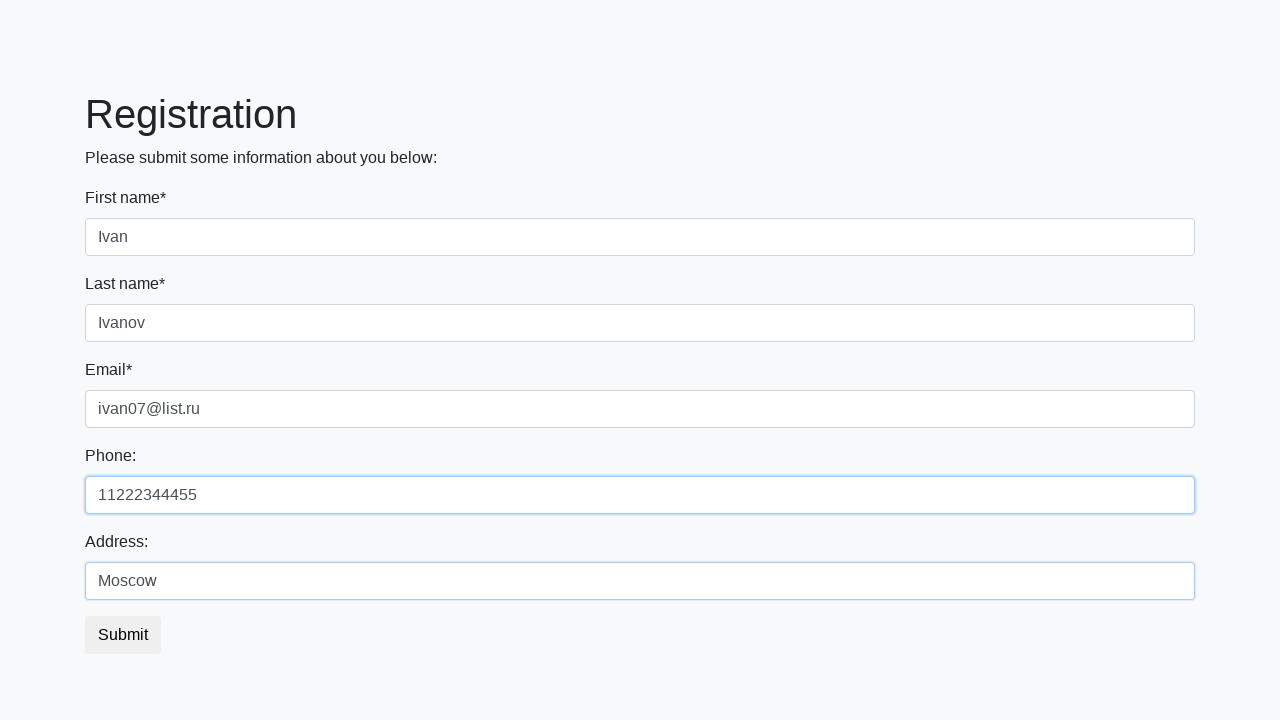

Clicked submit button to register at (123, 635) on button.btn
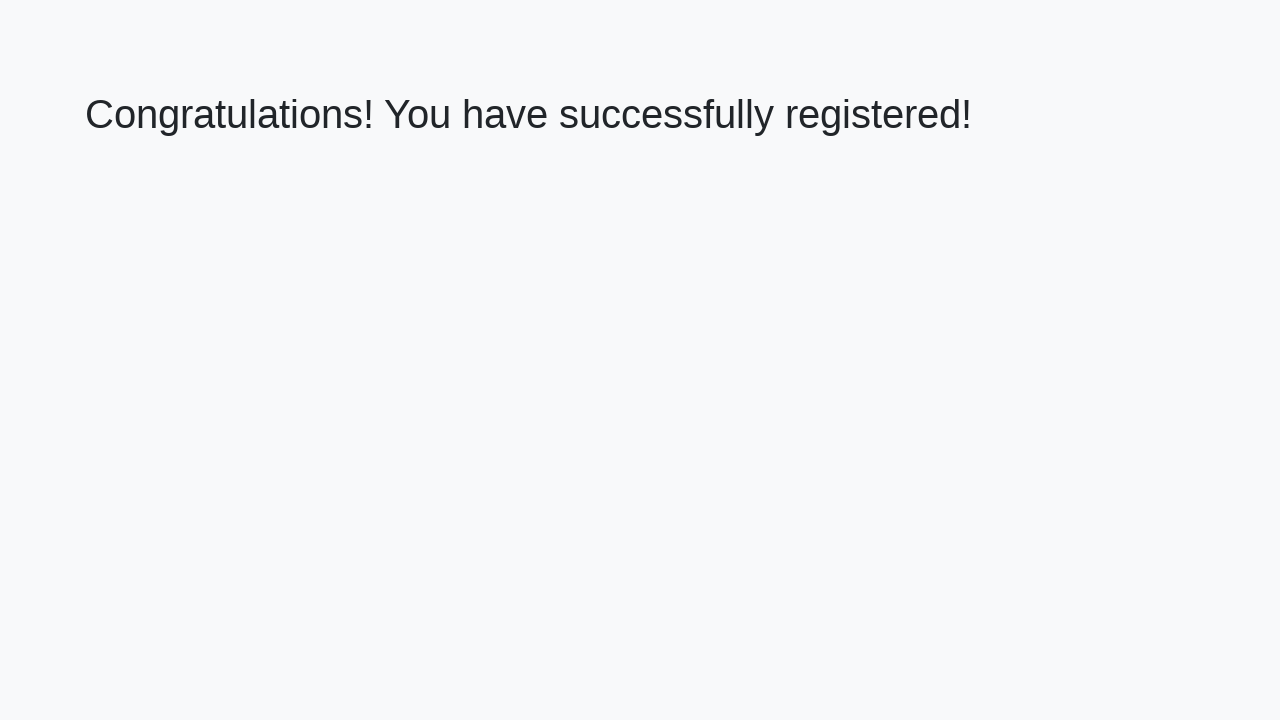

Success message header loaded
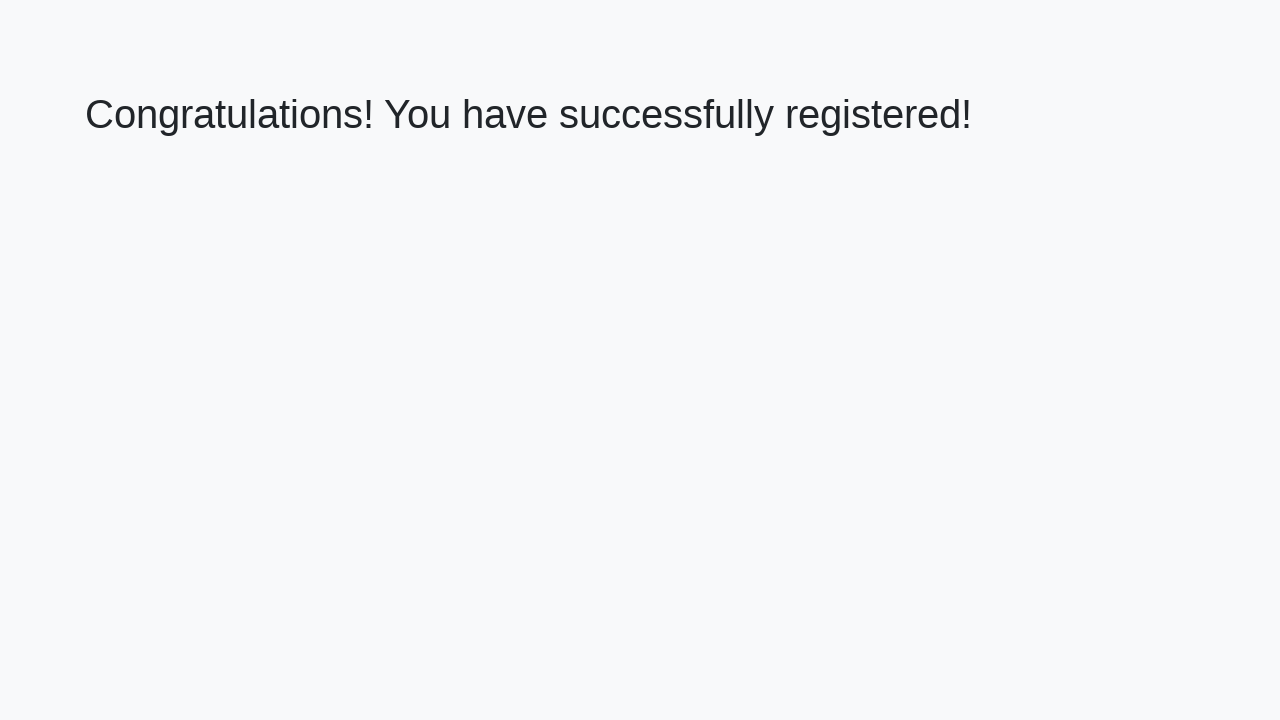

Retrieved success message text: 'Congratulations! You have successfully registered!'
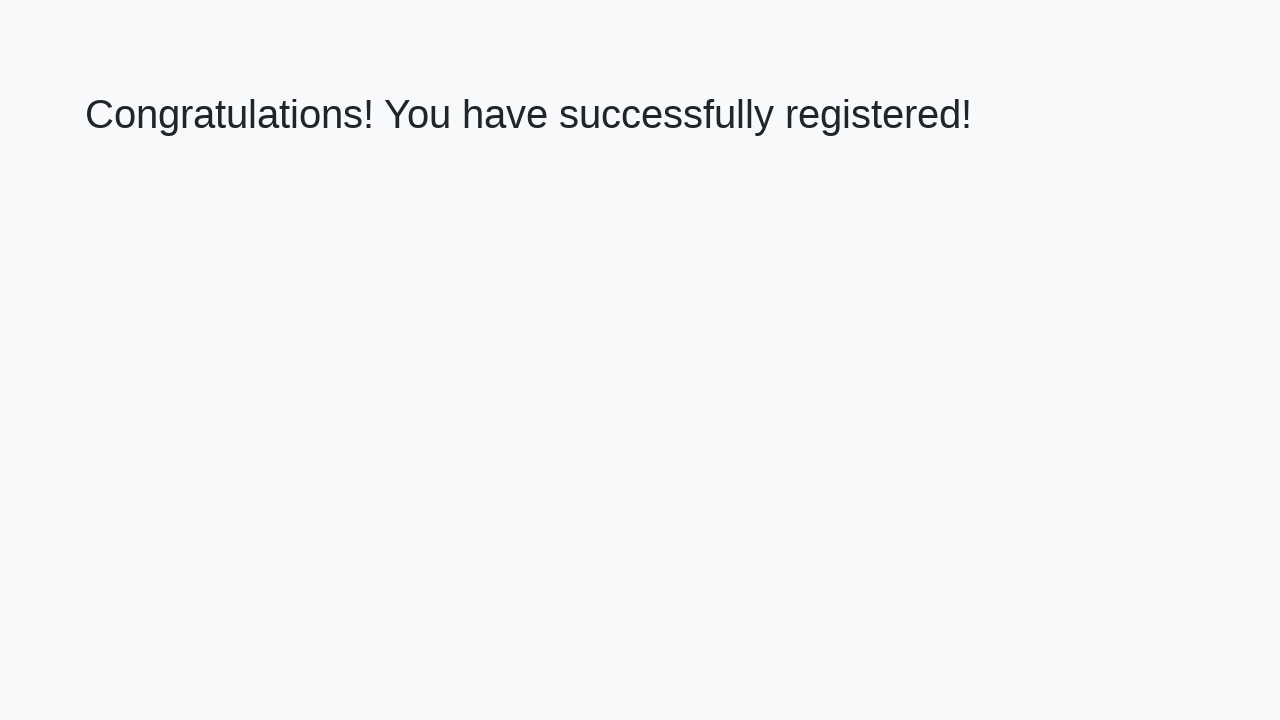

Verified success message matches expected text
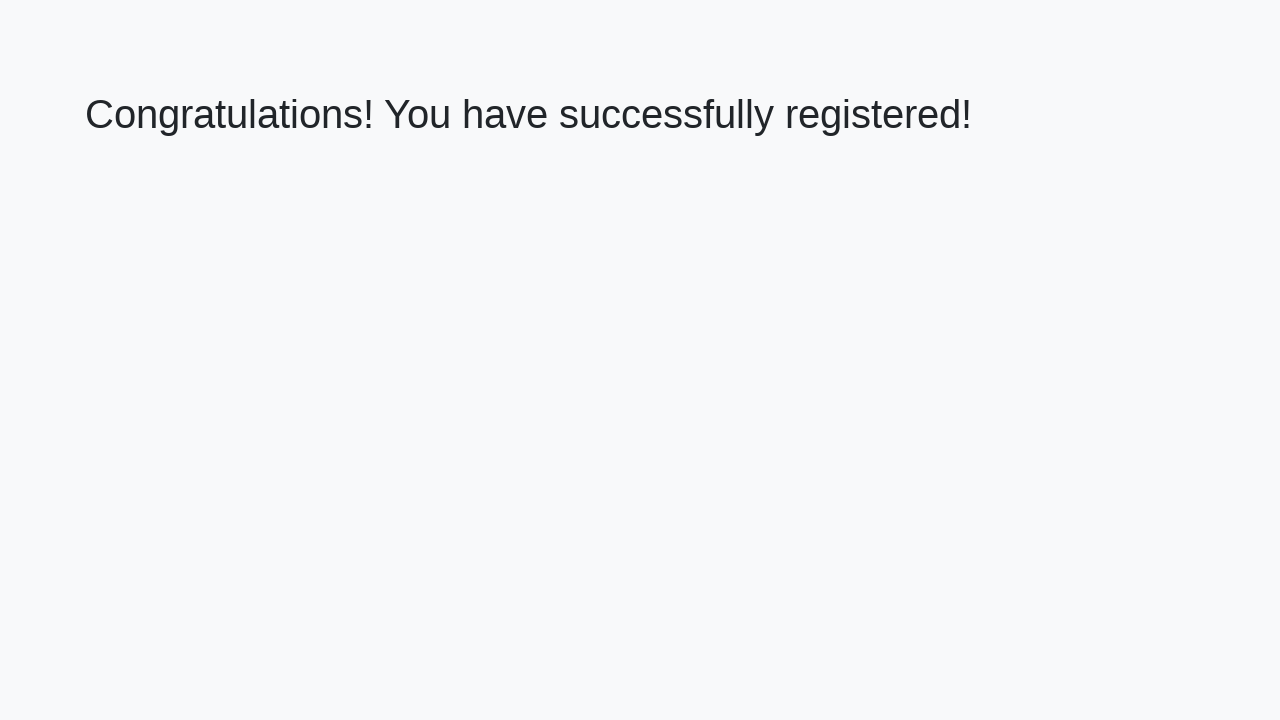

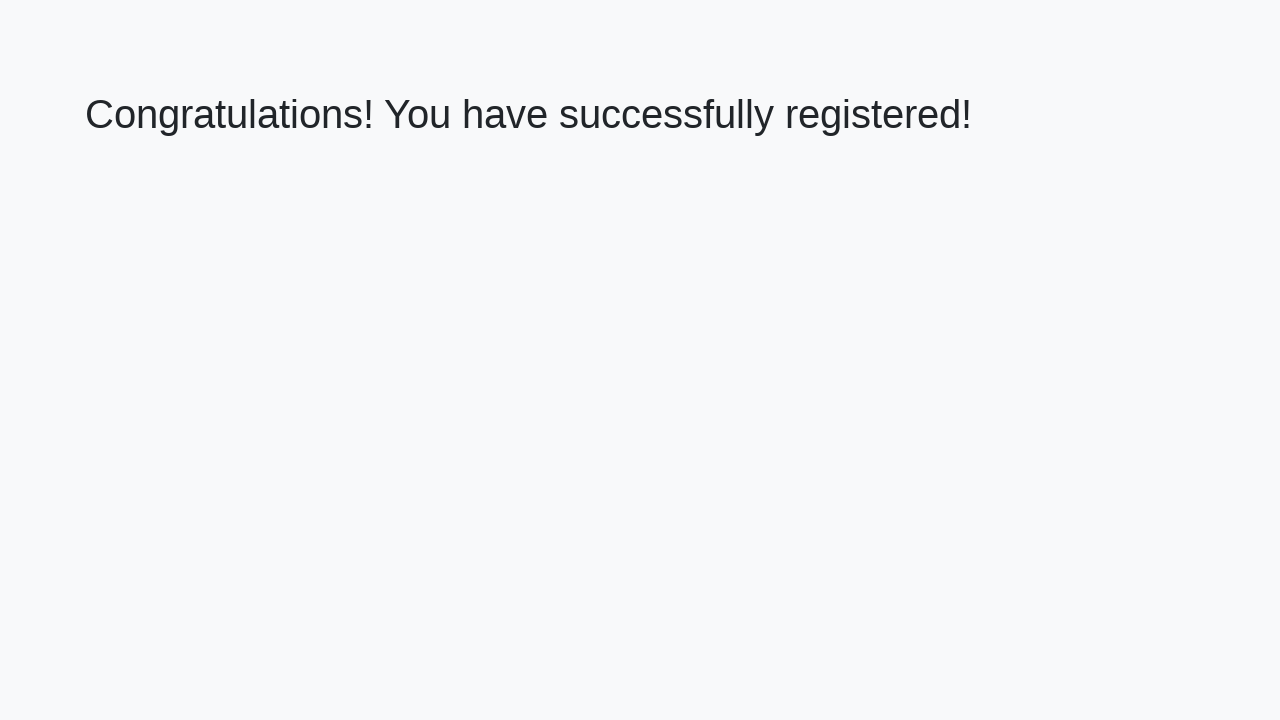